Tests JavaScript confirm alert functionality by clicking a button that triggers a confirm dialog and then dismissing the alert

Starting URL: https://demoqa.com/alerts

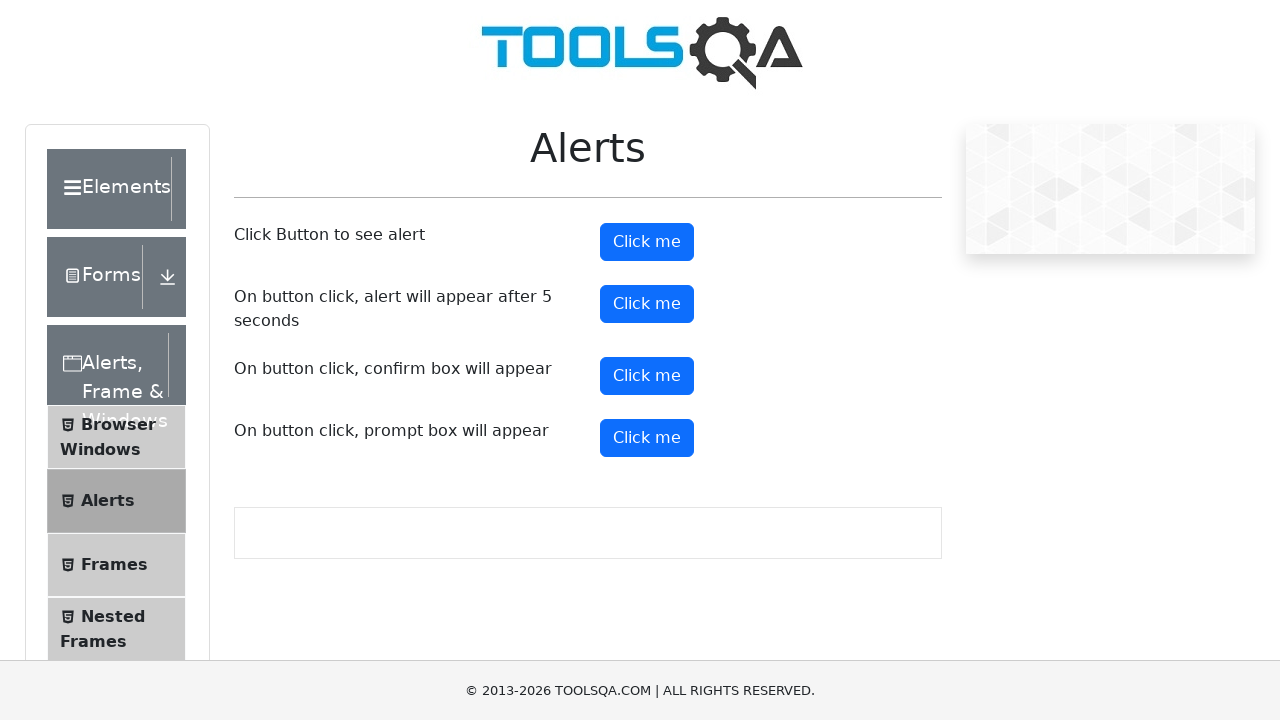

Set up dialog handler to dismiss confirm alerts
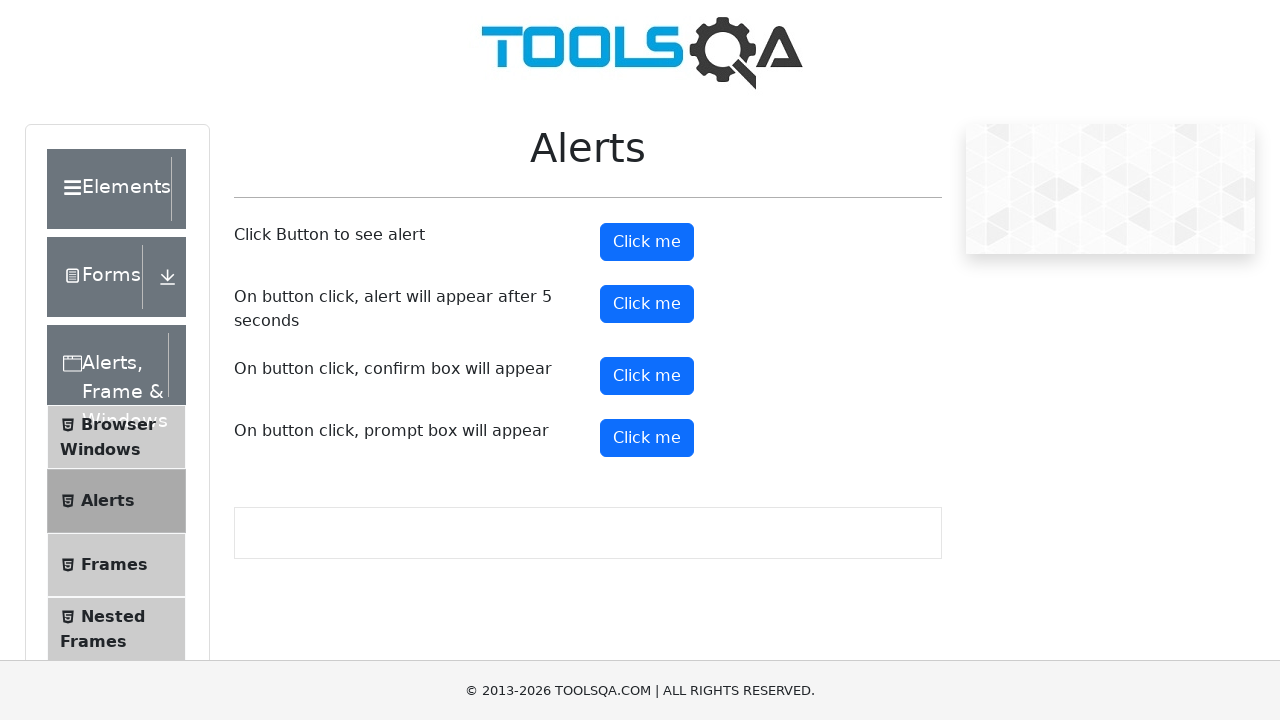

Clicked confirm button to trigger the confirm alert at (647, 376) on button#confirmButton
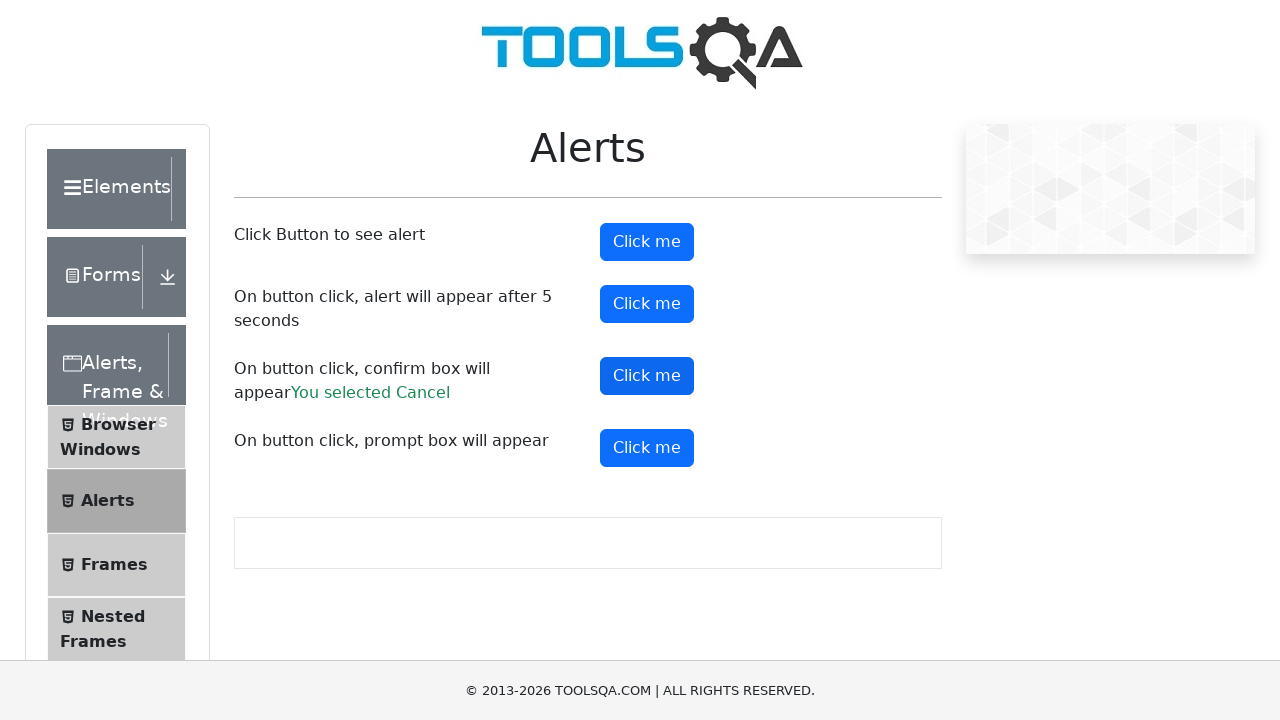

Waited for dialog to be handled and result to appear
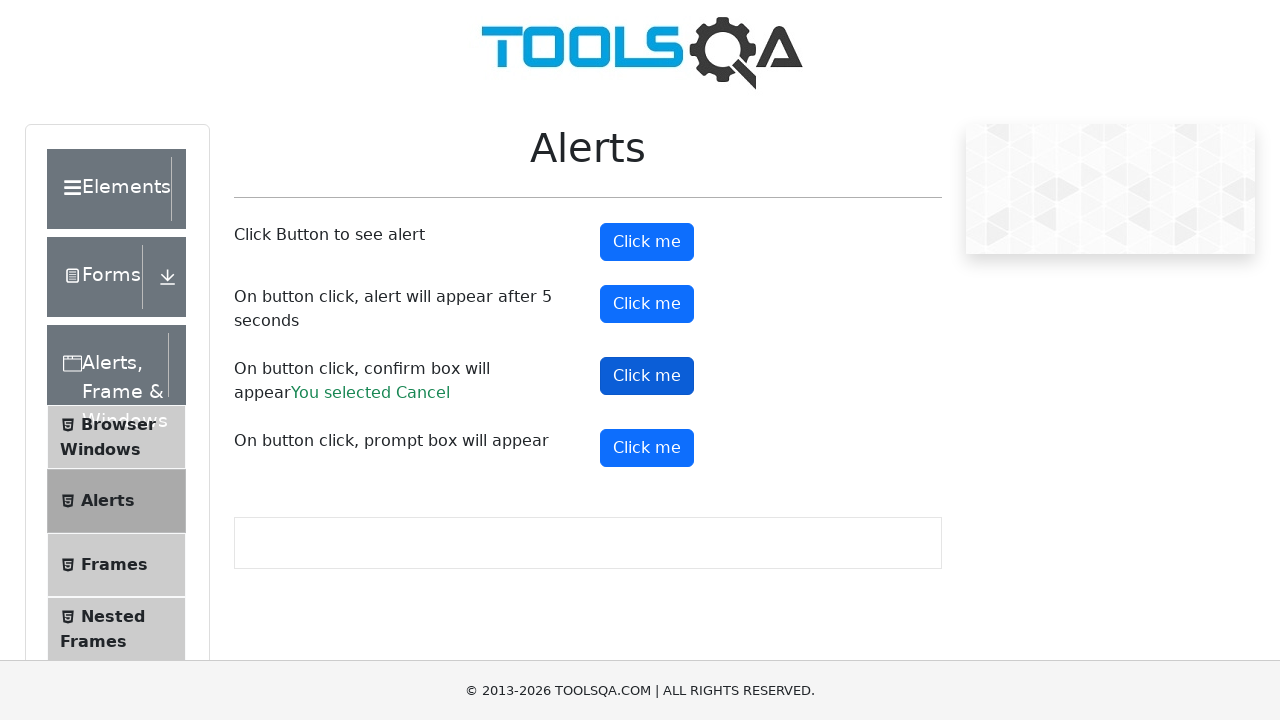

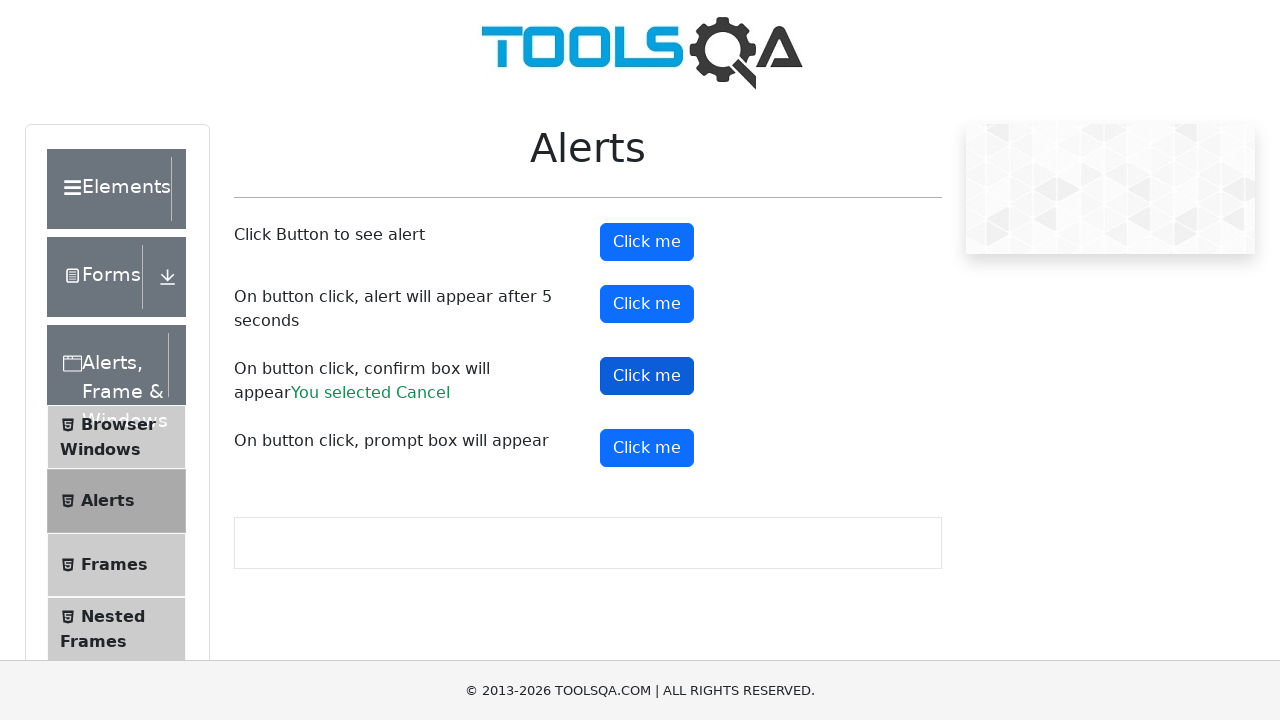